Tests draggable functionality by dragging an element to a new position on the page

Starting URL: https://jqueryui.com/draggable

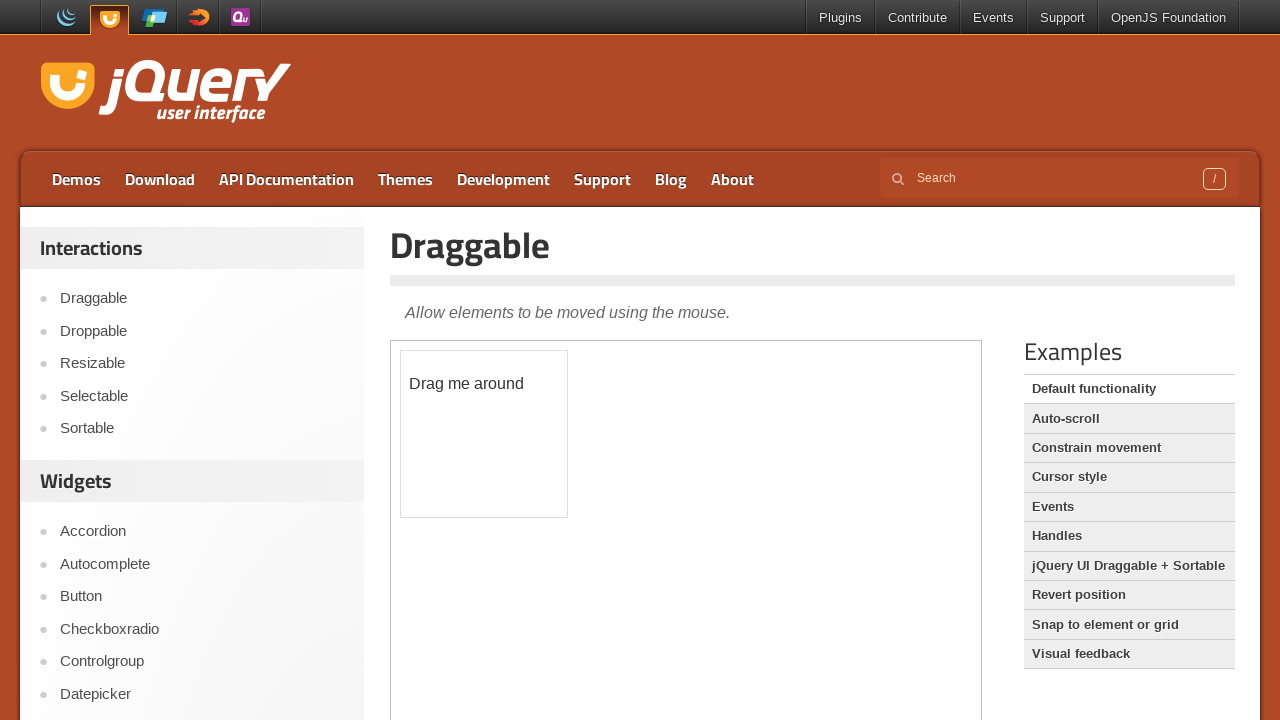

Navigated to jQuery UI draggable demo page
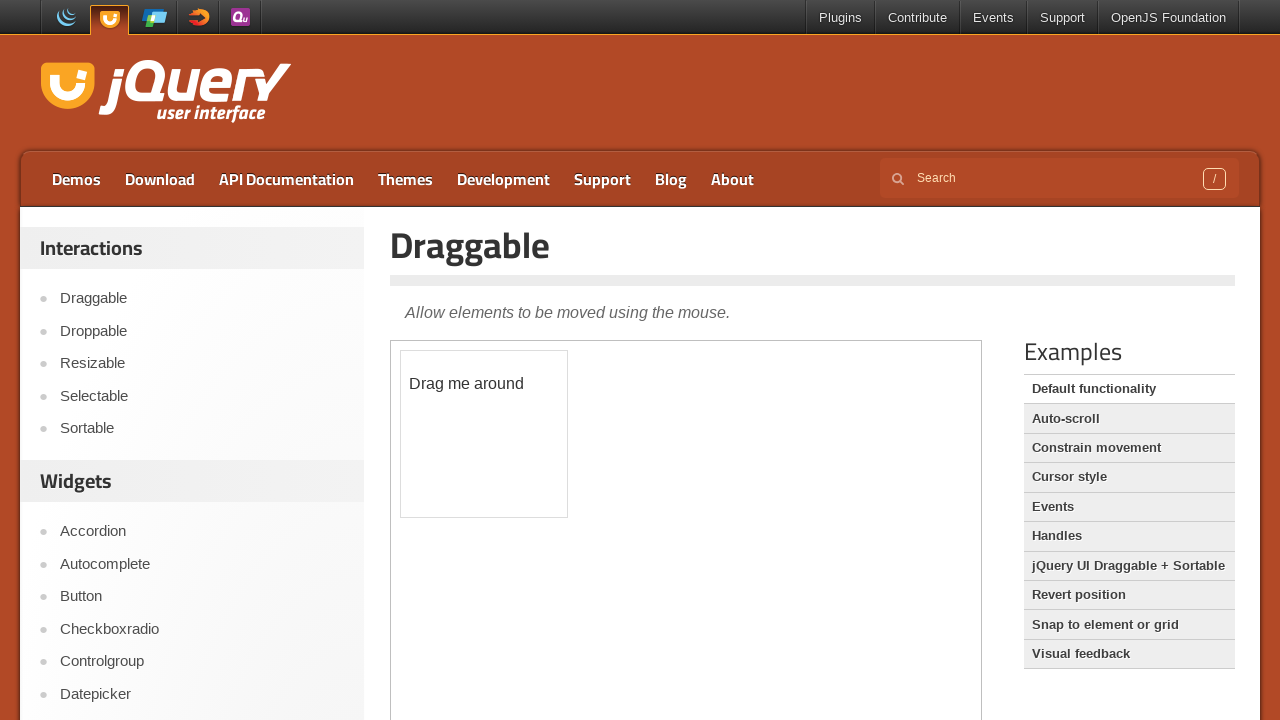

Located iframe containing draggable demo
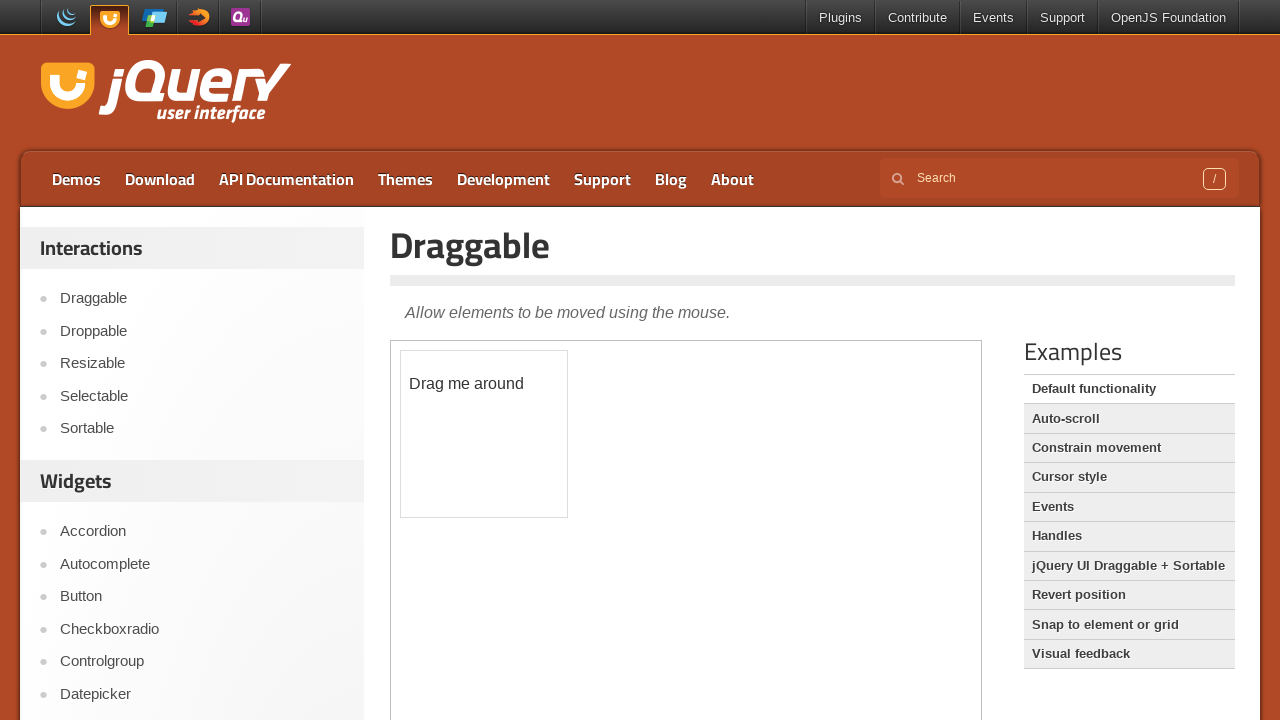

Located draggable element with id 'draggable'
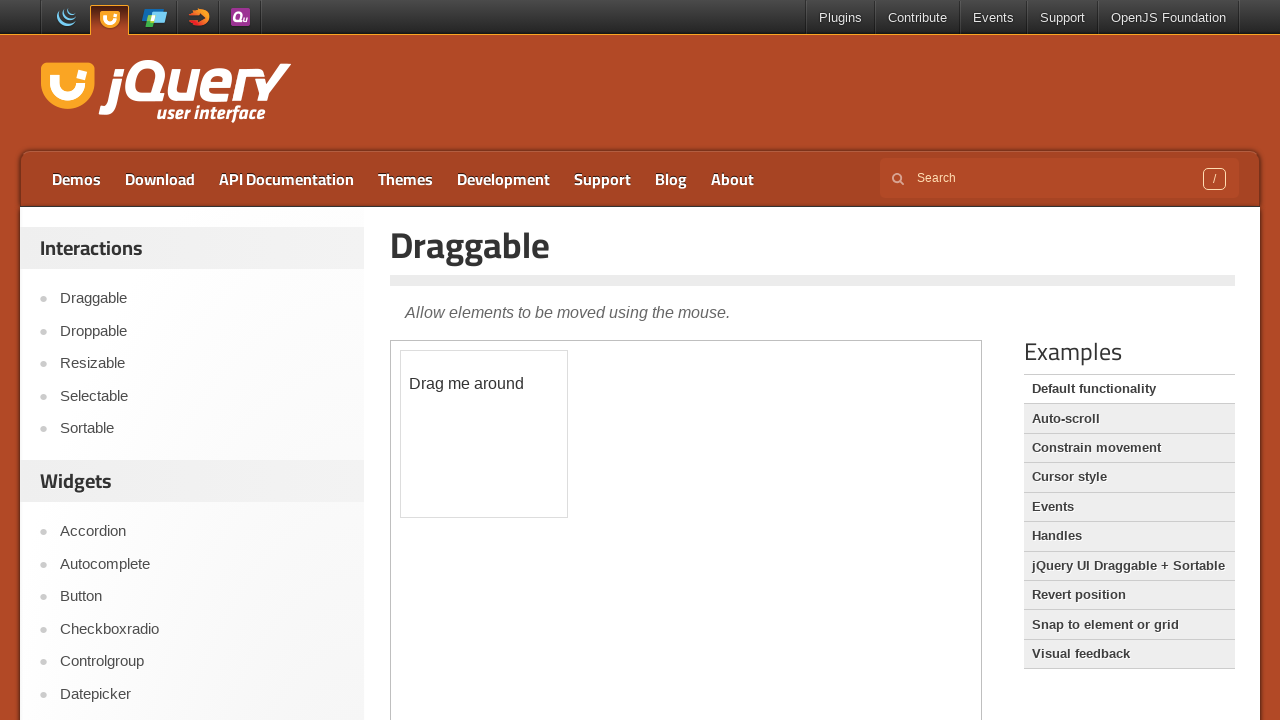

Dragged element 100 pixels right and 100 pixels down at (501, 451)
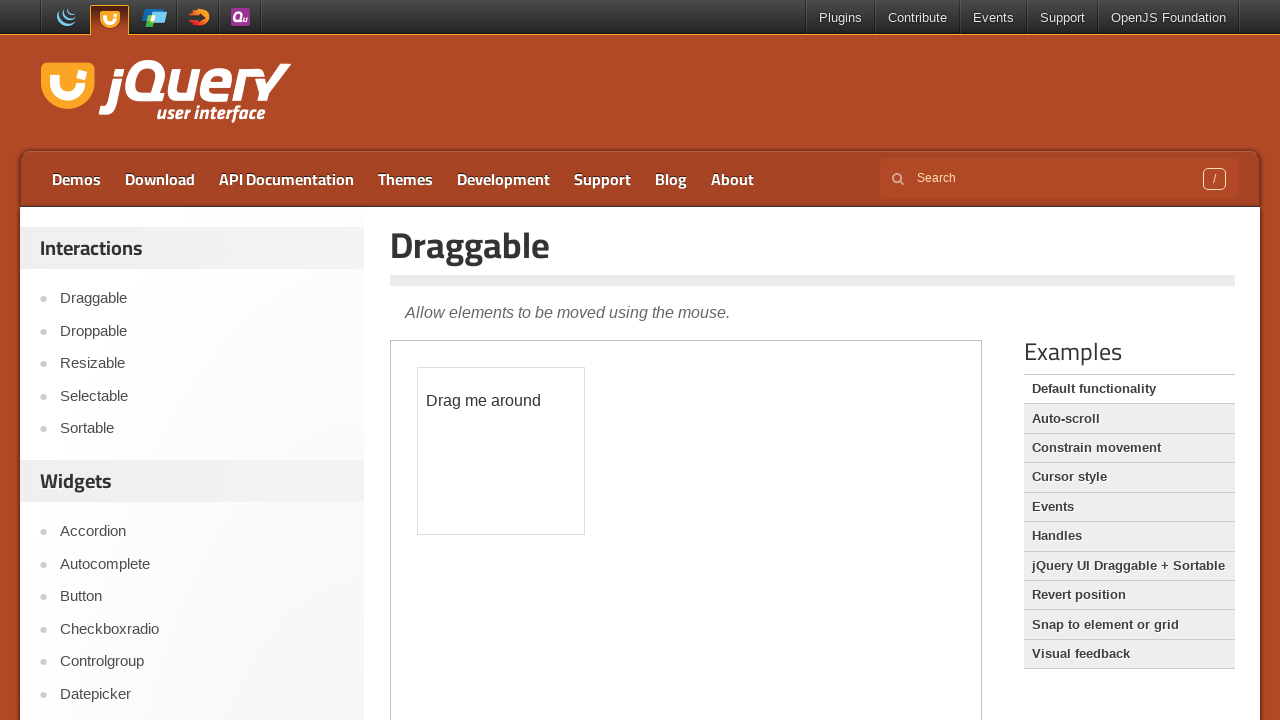

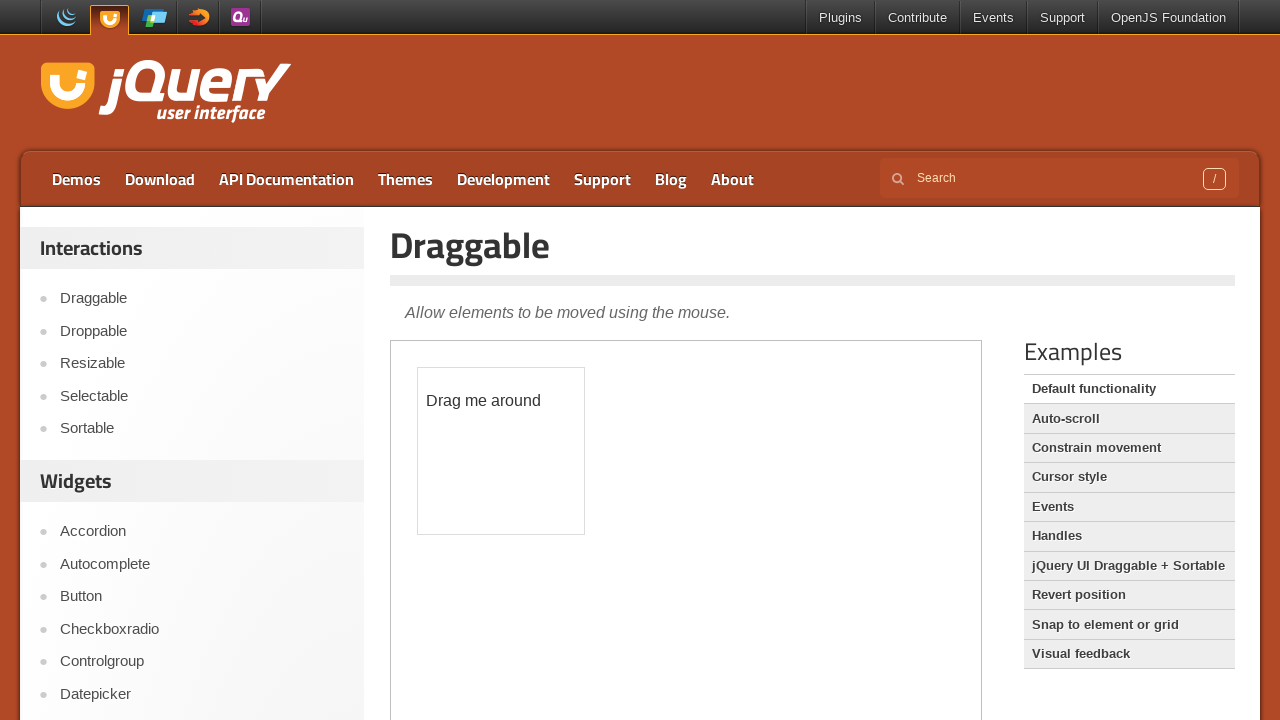